Tests the add-to-cart functionality on a demo e-commerce site by clicking the add to cart button for a product and verifying the product appears in the cart.

Starting URL: https://www.bstackdemo.com

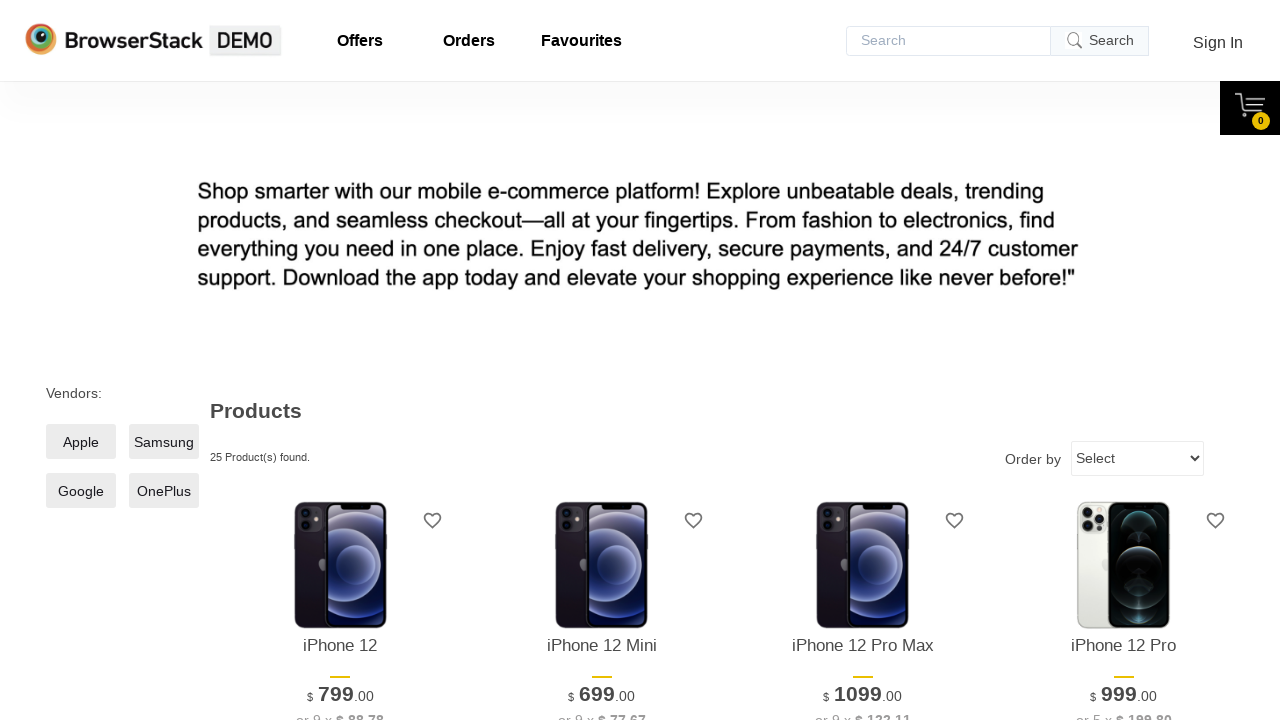

Waited for page to load (2 seconds)
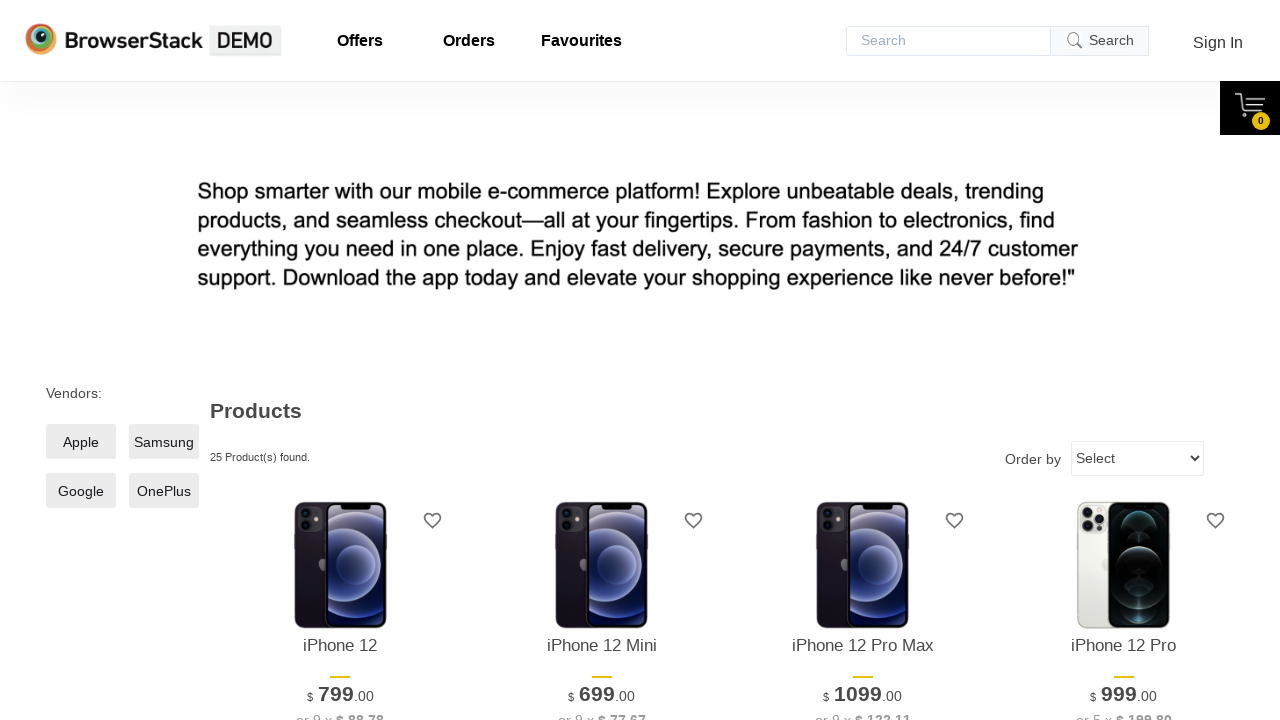

Retrieved product name: 'iPhone 12'
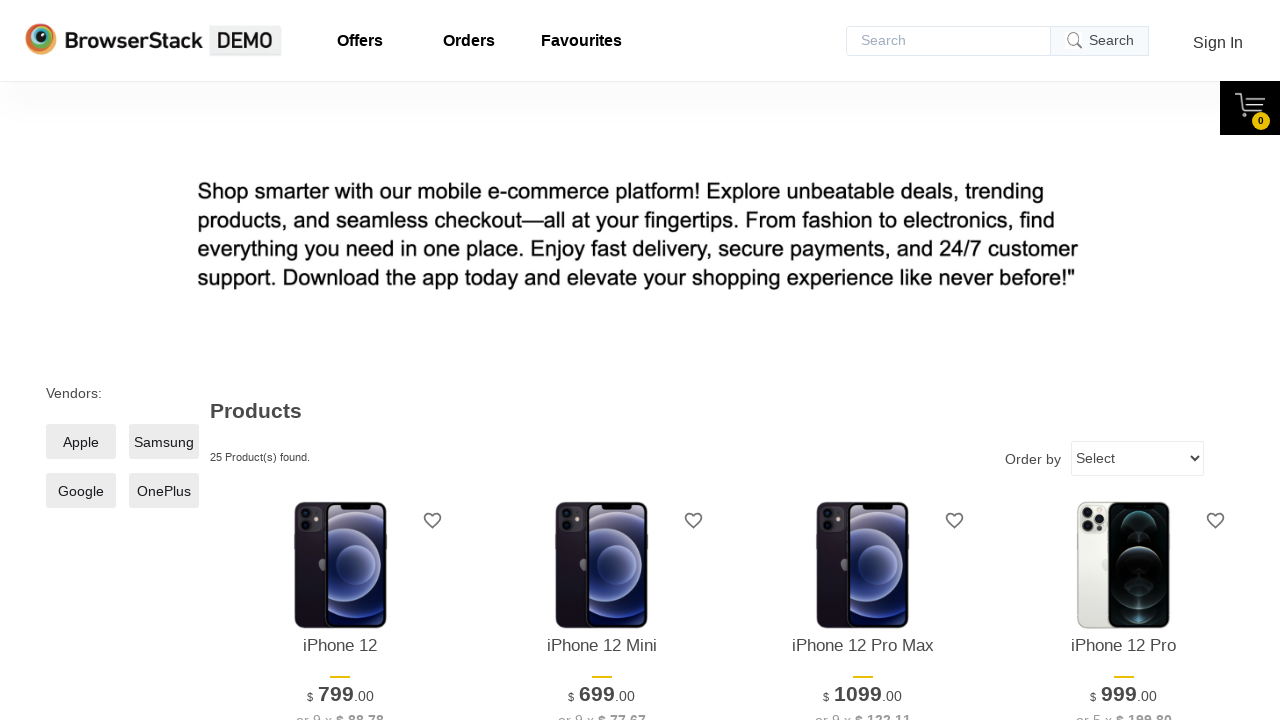

Clicked add to cart button for first product at (340, 361) on xpath=//*[@id='1']/div[4]
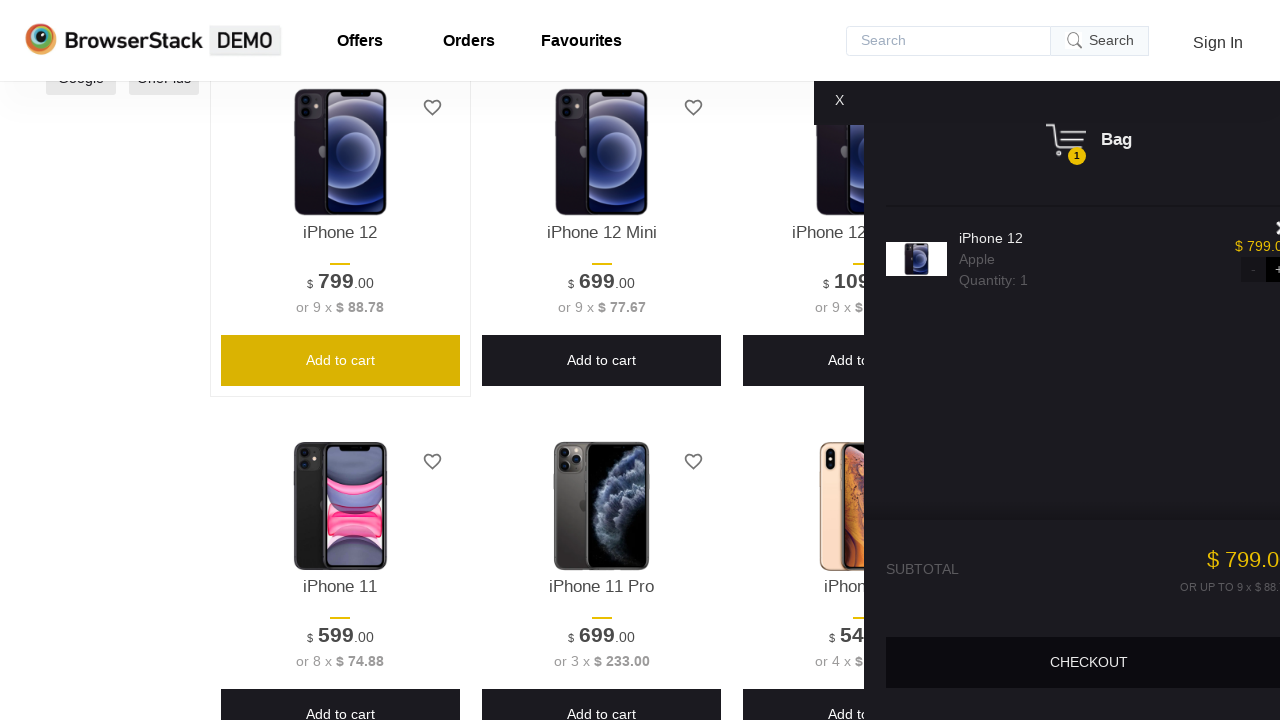

Cart content became visible
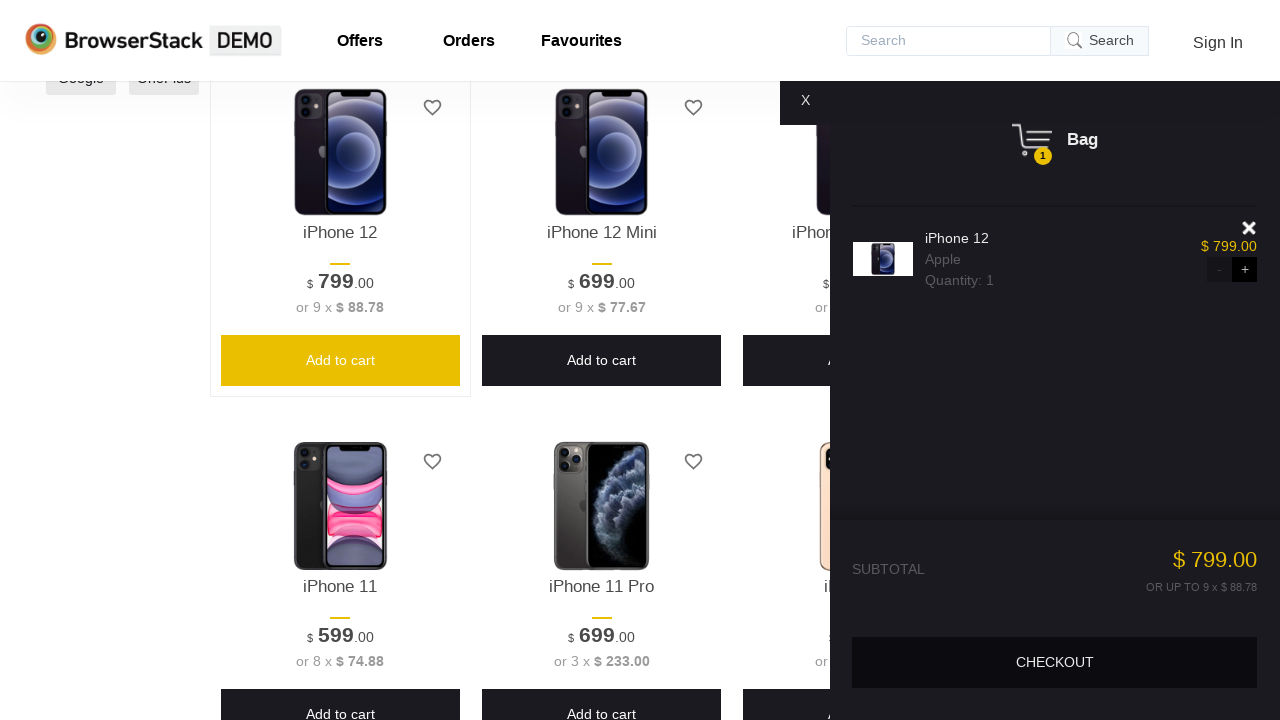

Retrieved product name from cart: 'iPhone 12'
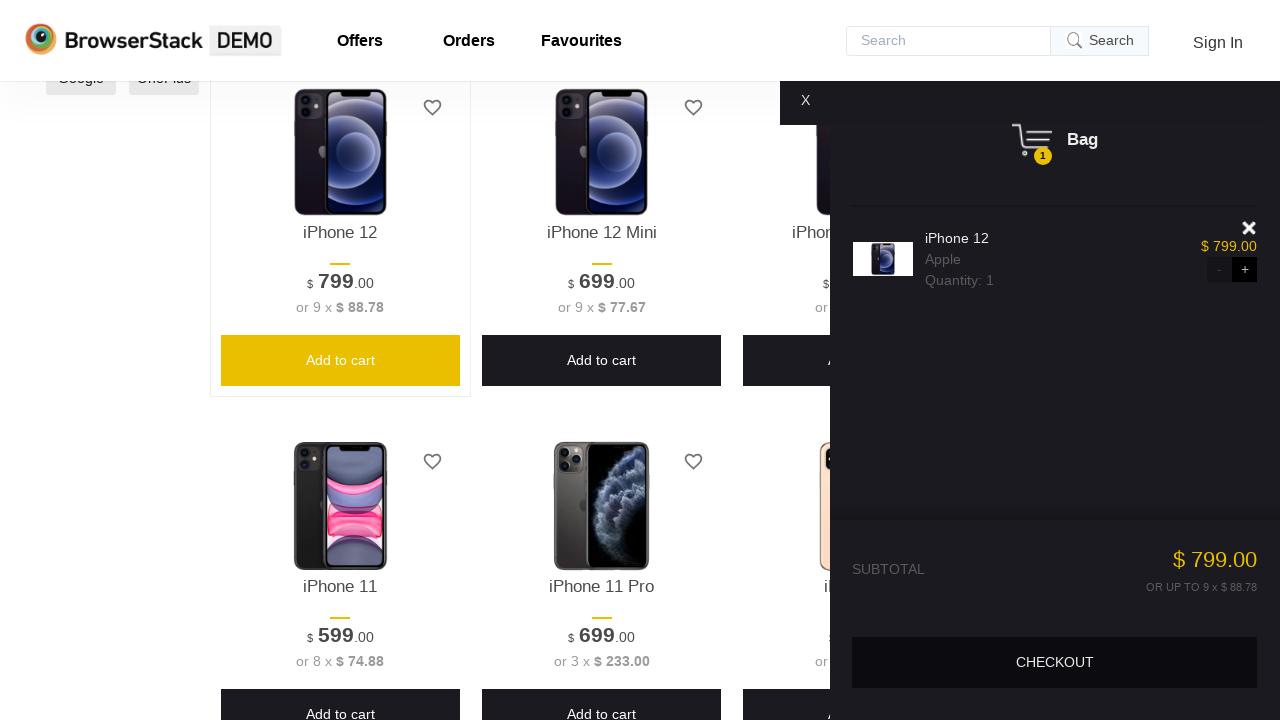

Verified product in cart matches selected product ('iPhone 12')
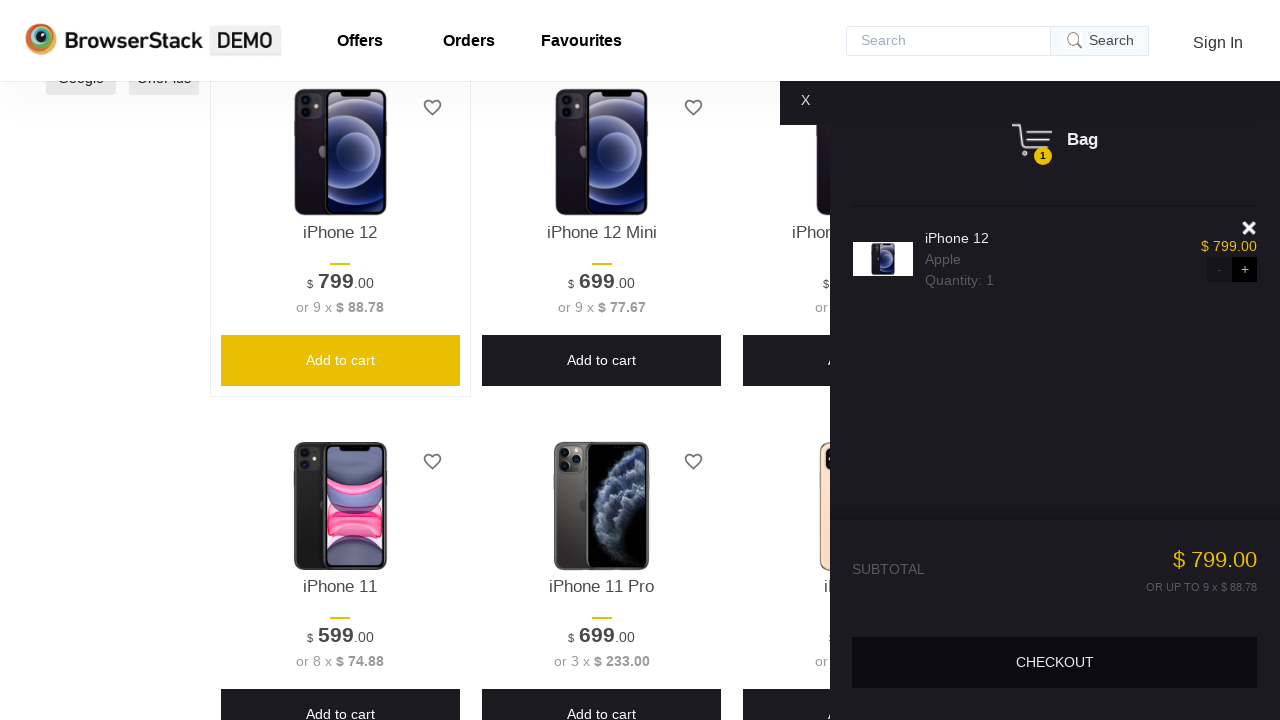

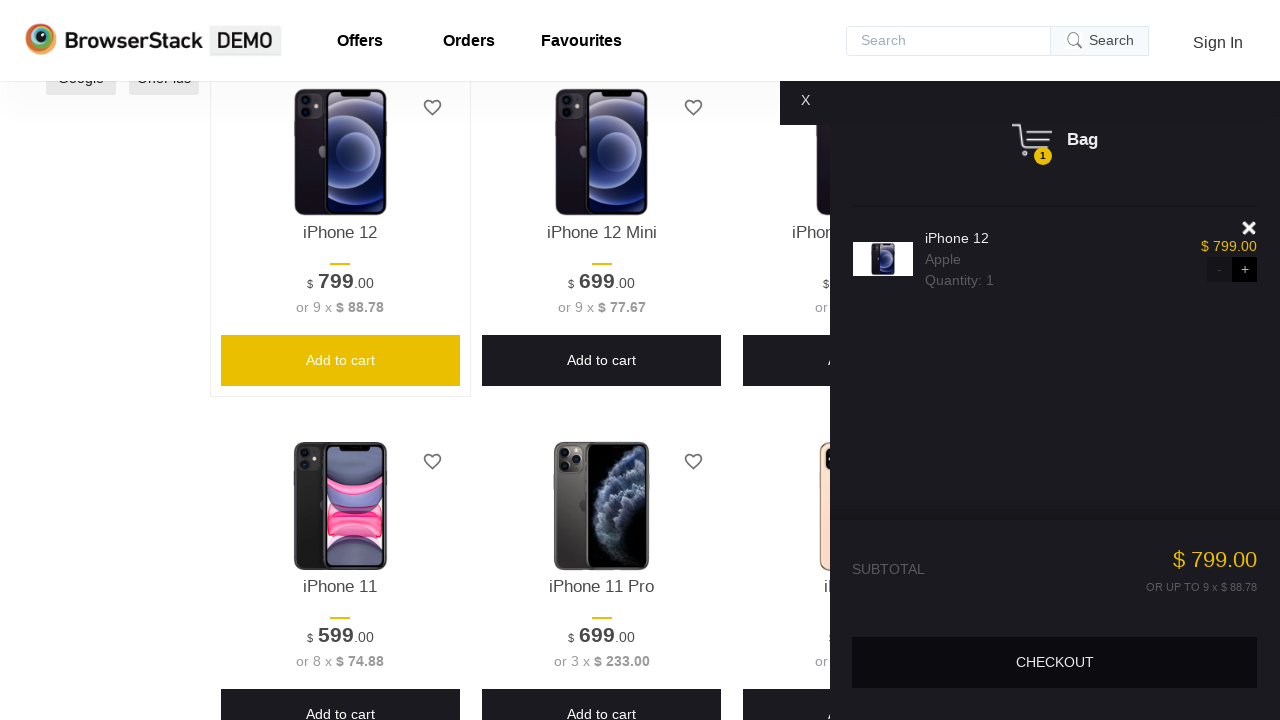